Tests navigating to a contact form website, clicking on "Sample Forms" link, and interacting with a file upload input field

Starting URL: https://www.mycontactform.com/

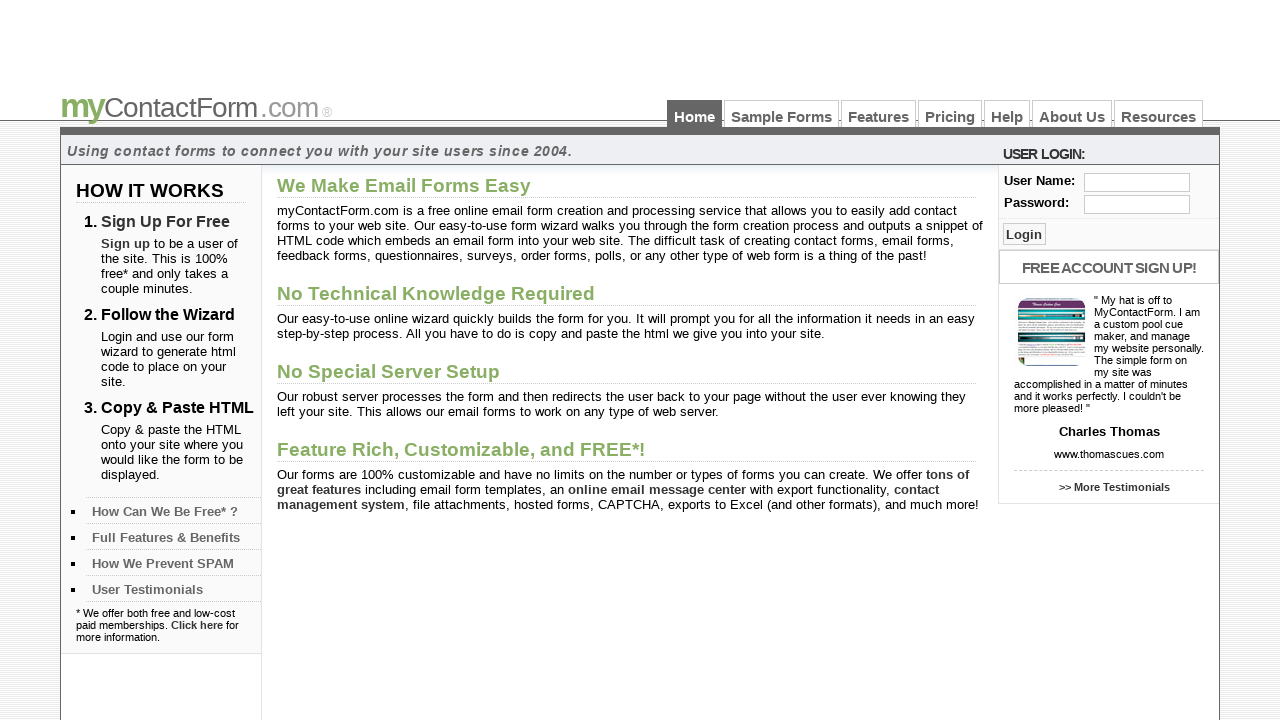

Clicked on 'Sample Forms' link at (782, 114) on text=Sample Forms
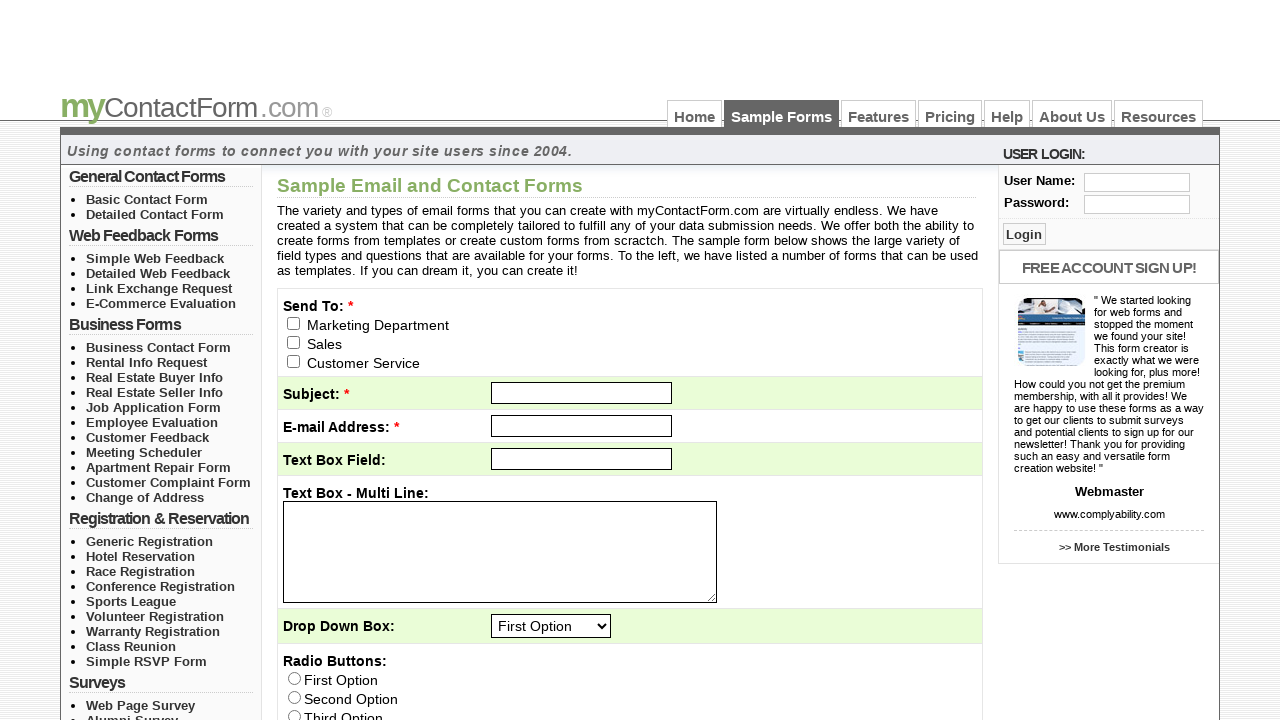

File upload input field loaded
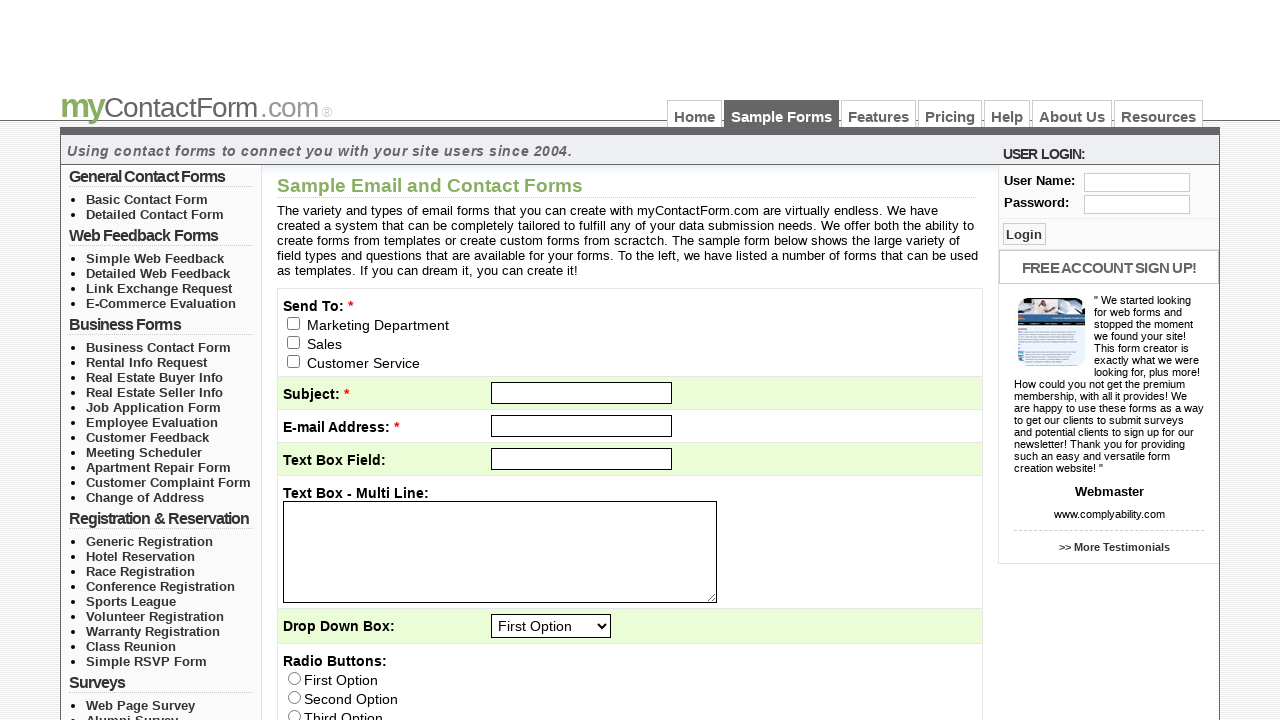

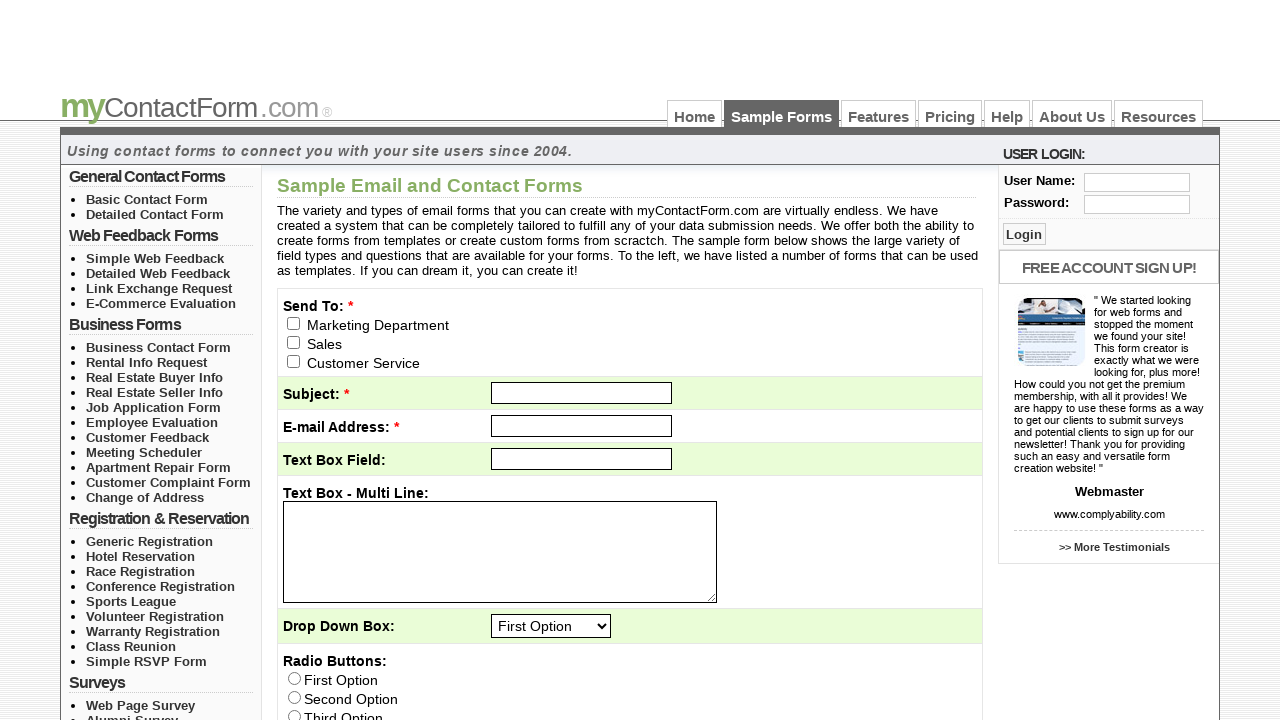